Navigates to a Brazilian investment fund page (KNRI11) on Status Invest and verifies that the fund value elements are displayed on the page.

Starting URL: https://statusinvest.com.br/fundos-imobiliarios/knri11

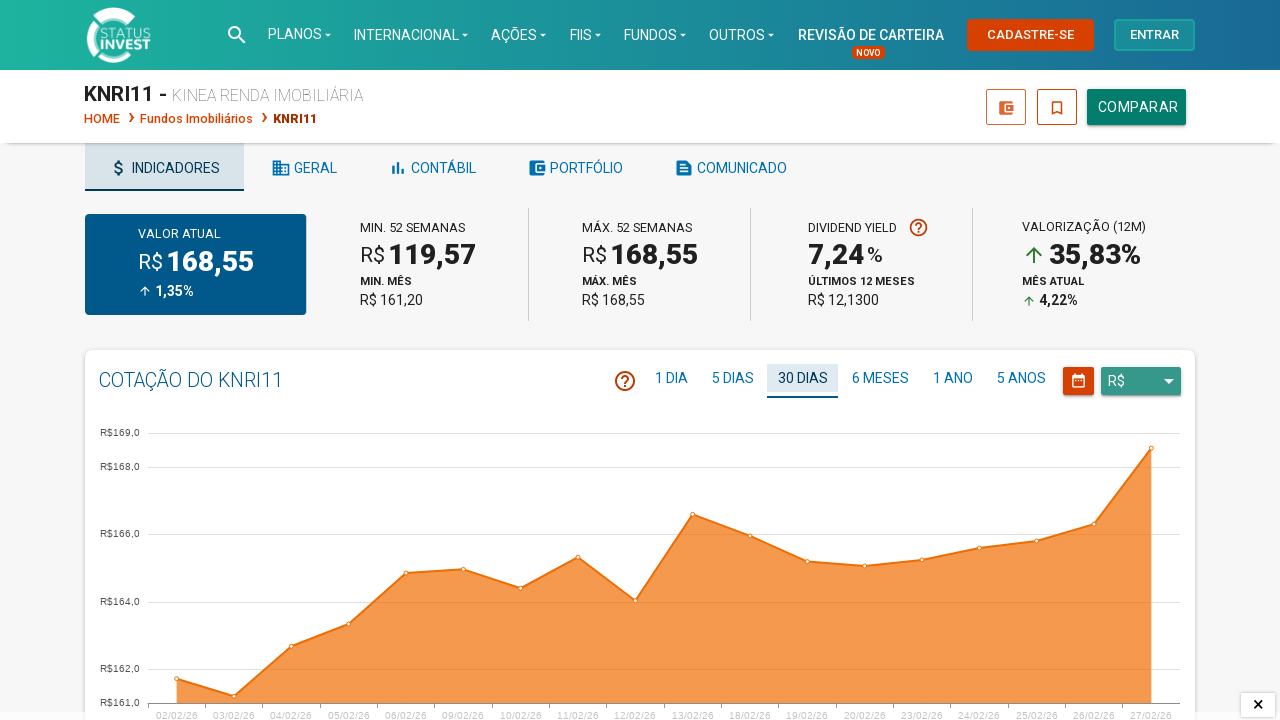

Navigated to KNRI11 Brazilian investment fund page on Status Invest
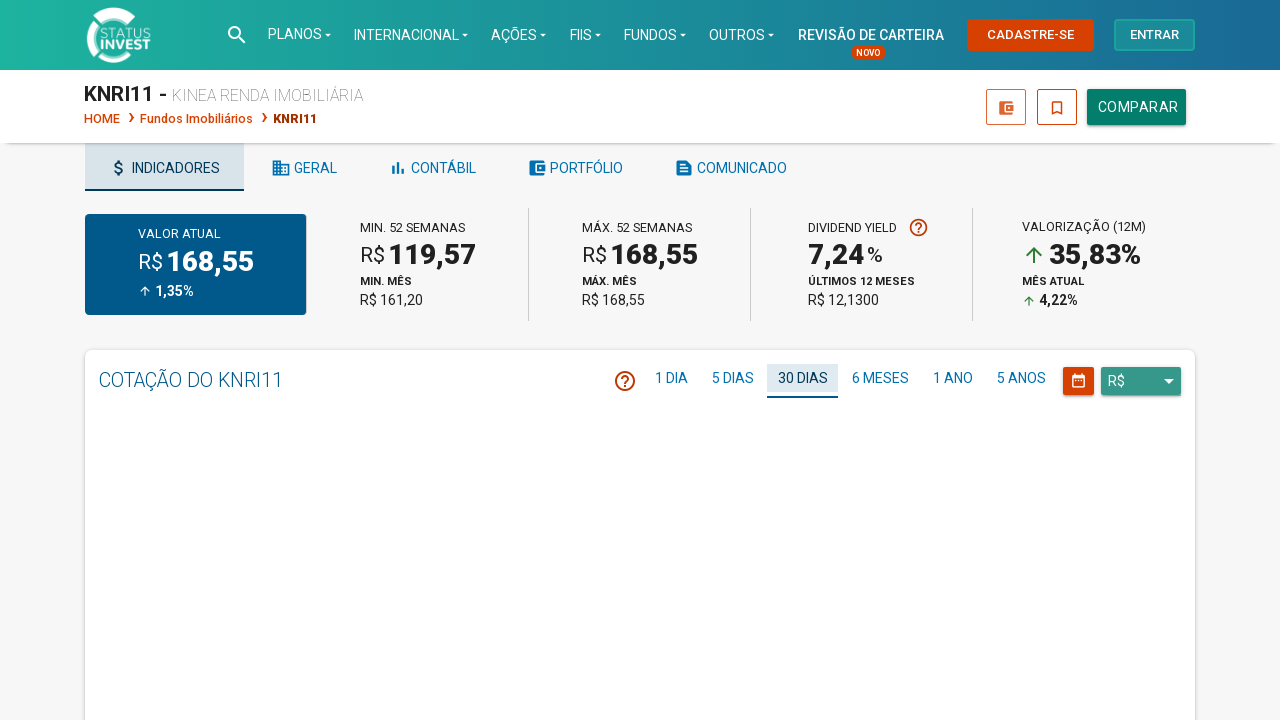

First value element loaded on the page
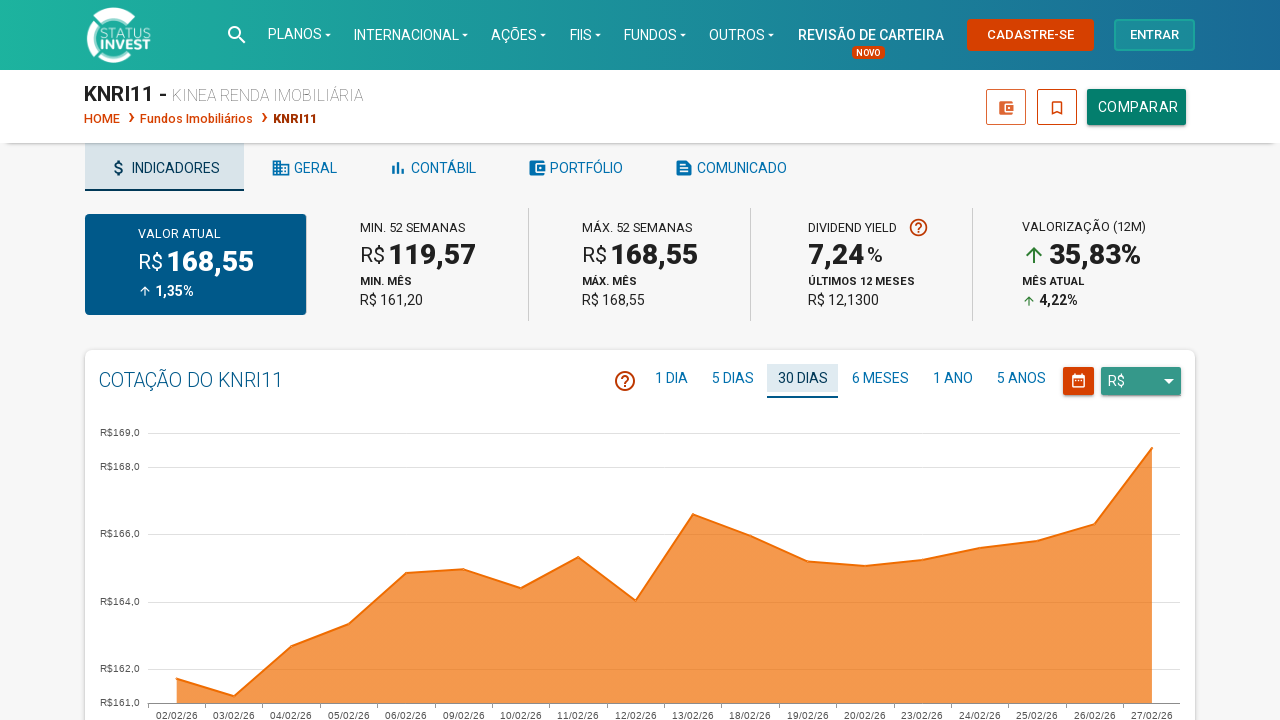

Fourth value element (index 3) is visible on the page
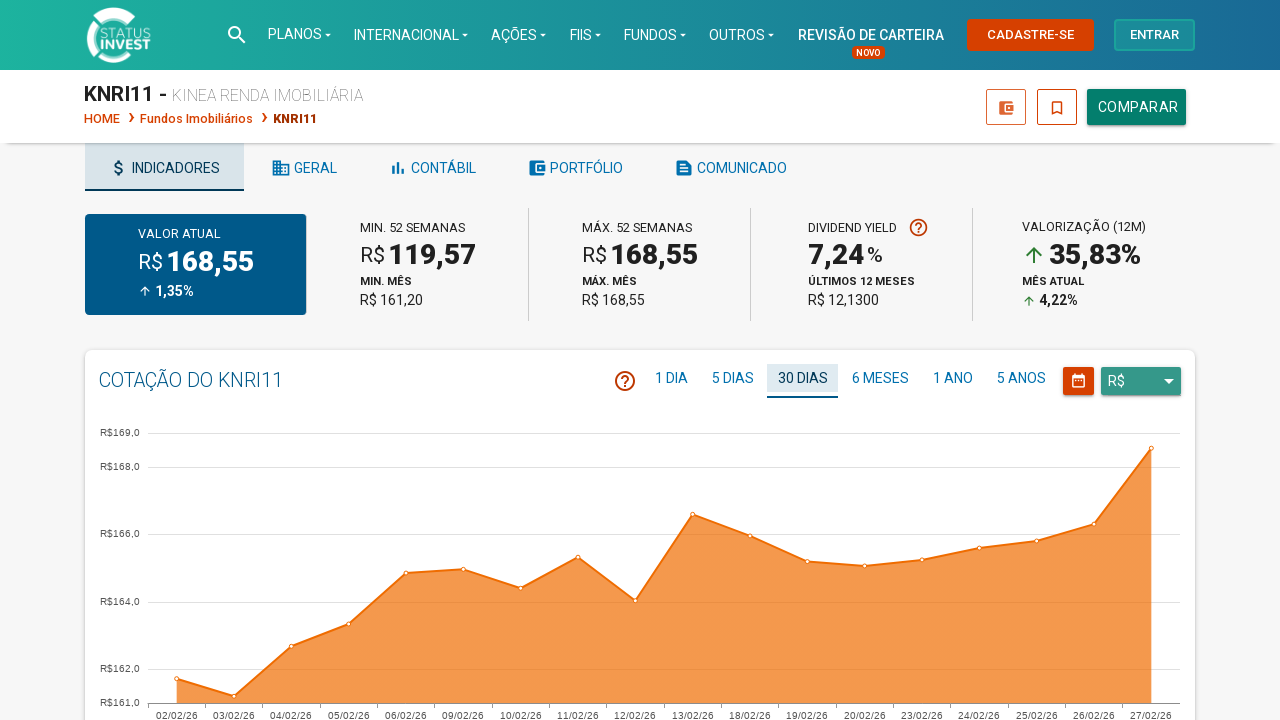

Fifth value element (index 4) is visible on the page
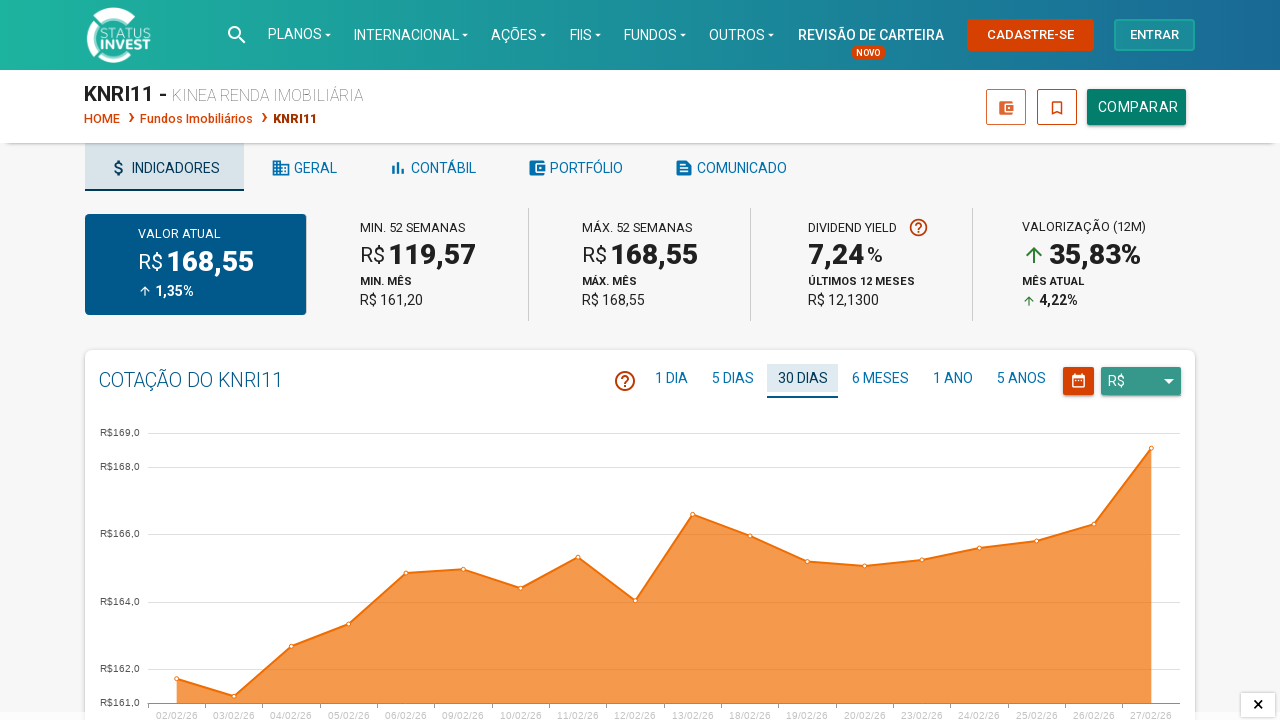

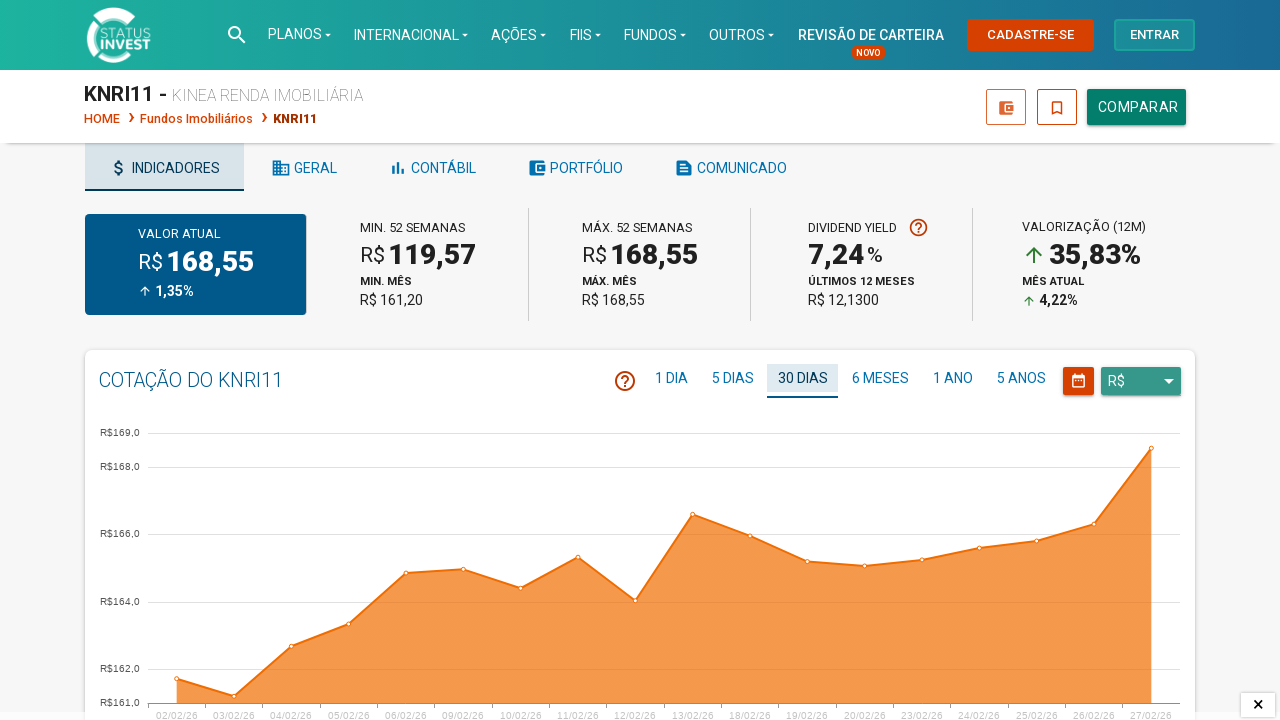